Tests that the complete all checkbox updates state correctly when individual items are completed or cleared

Starting URL: https://demo.playwright.dev/todomvc

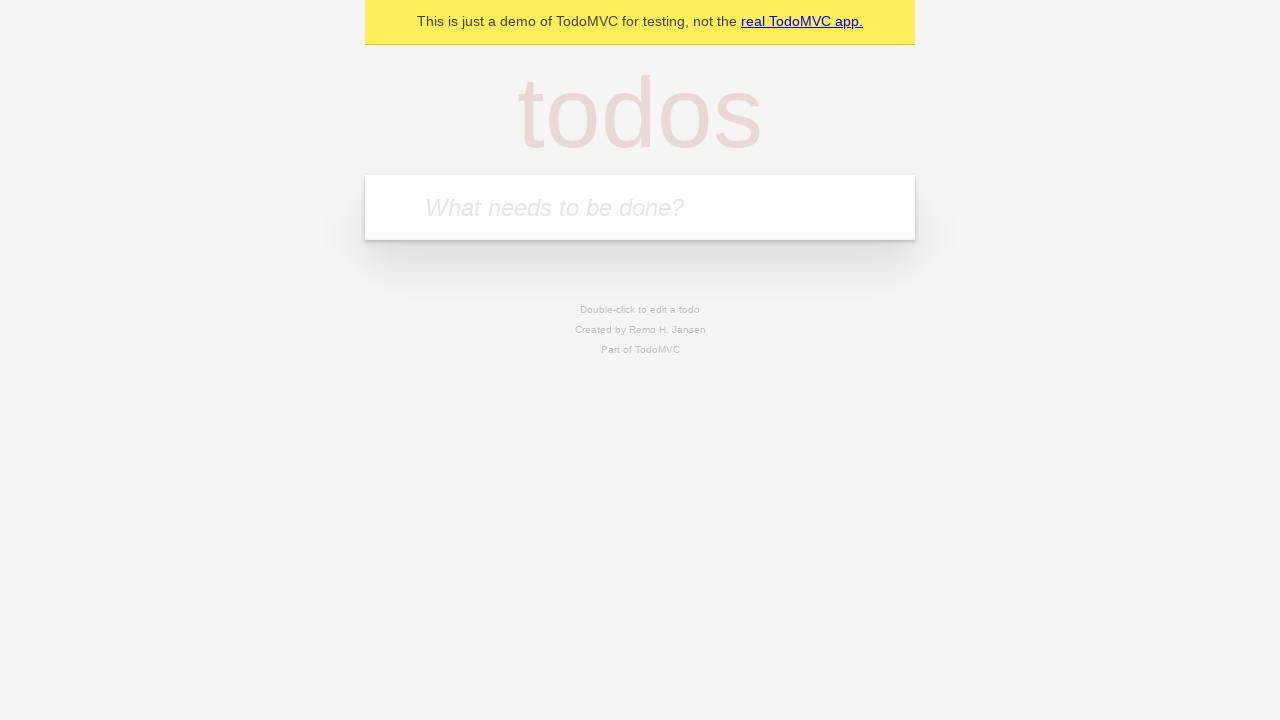

Filled todo input with 'buy some cheese' on internal:attr=[placeholder="What needs to be done?"i]
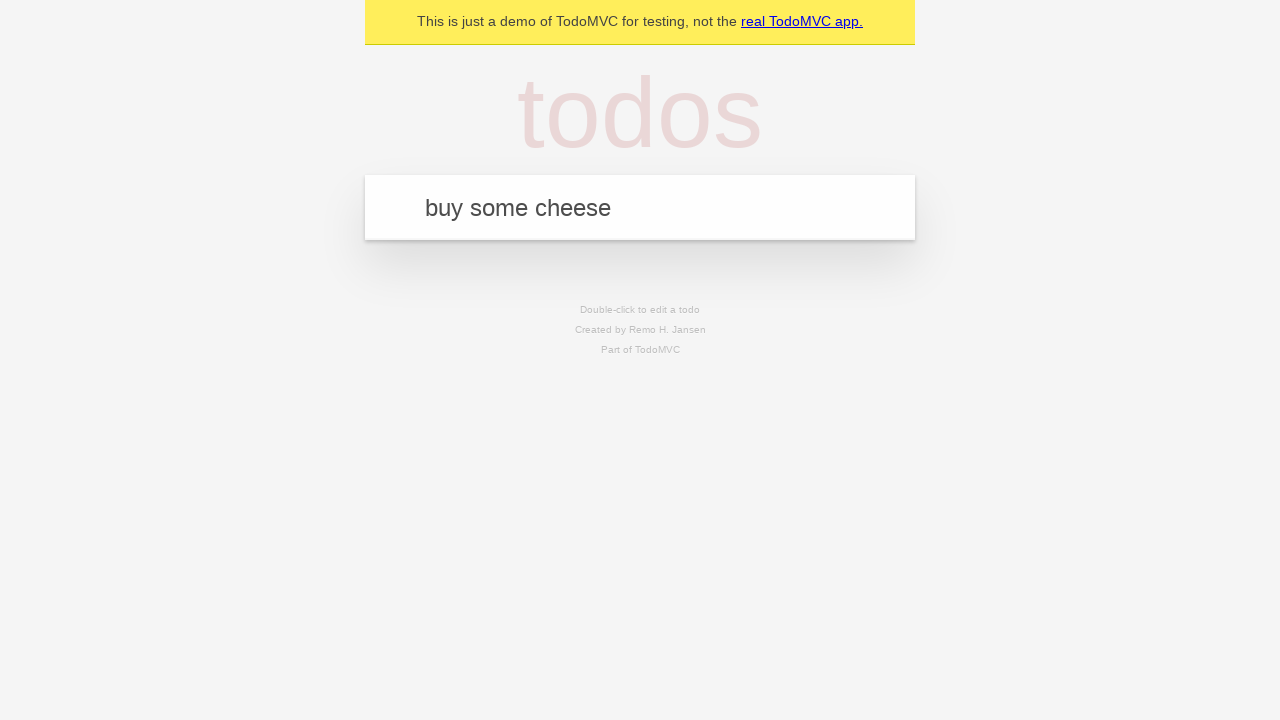

Pressed Enter to add first todo on internal:attr=[placeholder="What needs to be done?"i]
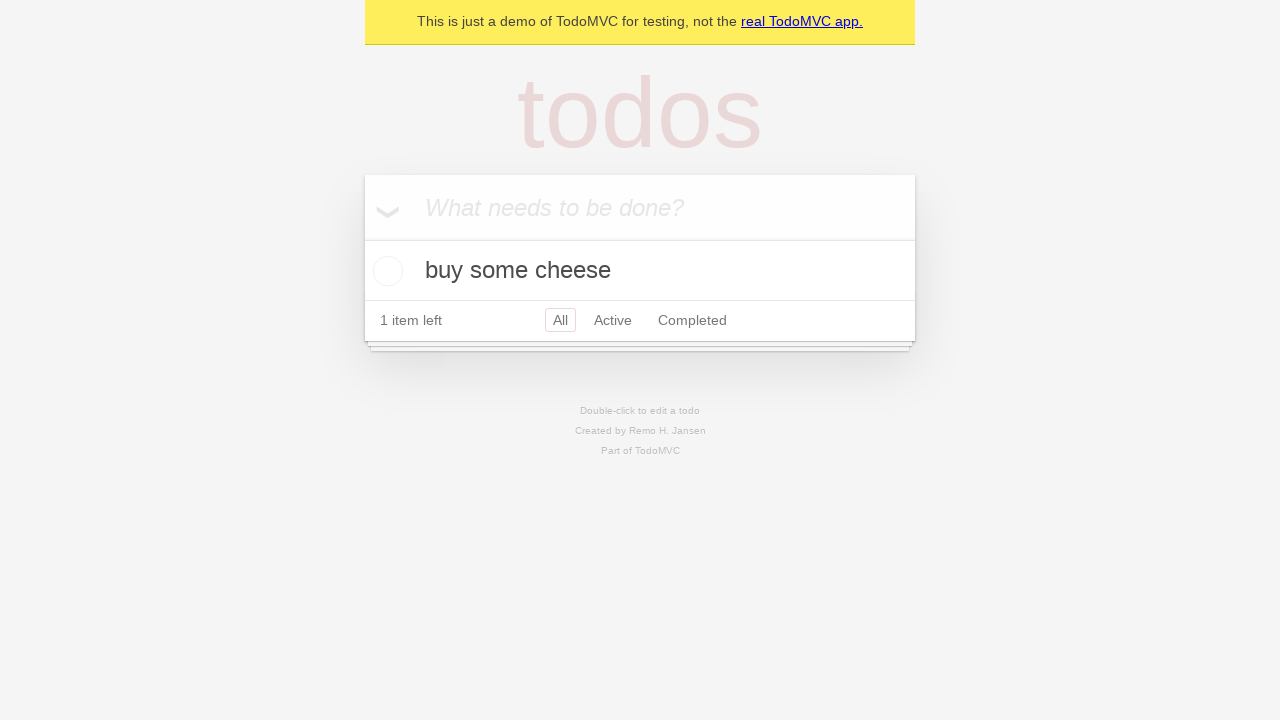

Filled todo input with 'feed the cat' on internal:attr=[placeholder="What needs to be done?"i]
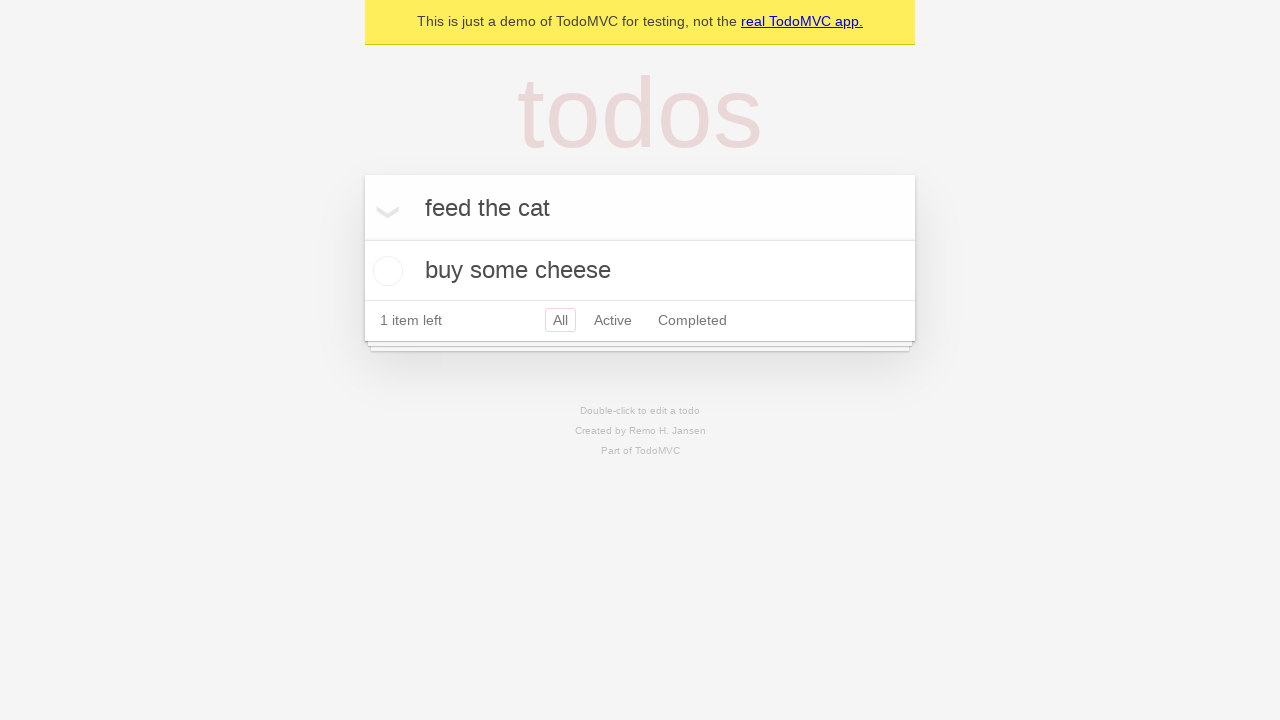

Pressed Enter to add second todo on internal:attr=[placeholder="What needs to be done?"i]
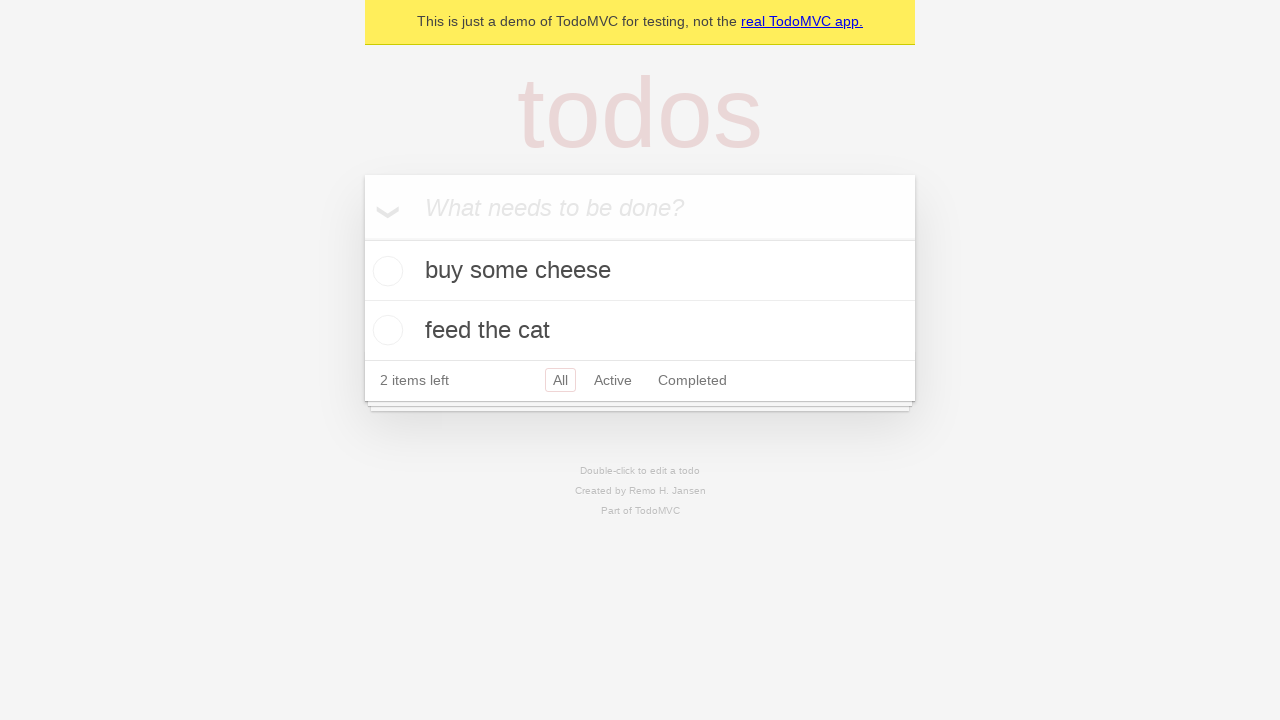

Filled todo input with 'book a doctors appointment' on internal:attr=[placeholder="What needs to be done?"i]
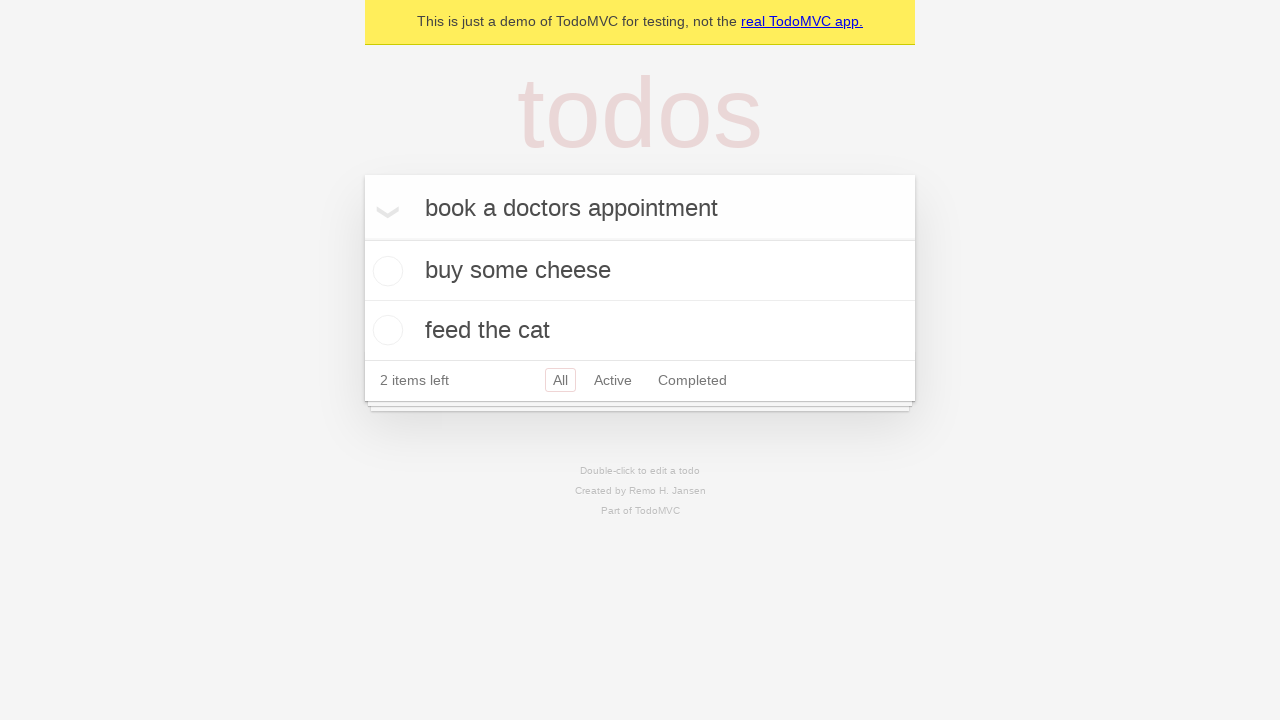

Pressed Enter to add third todo on internal:attr=[placeholder="What needs to be done?"i]
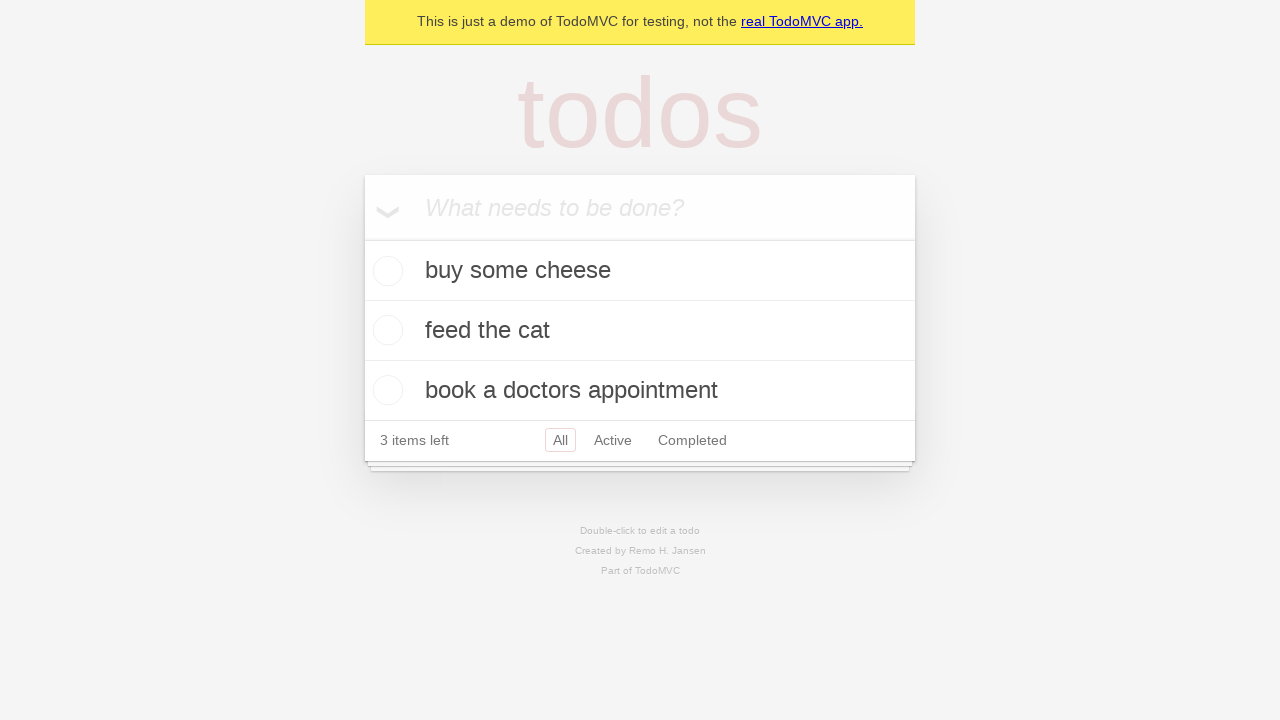

Checked 'Mark all as complete' checkbox at (362, 238) on internal:label="Mark all as complete"i
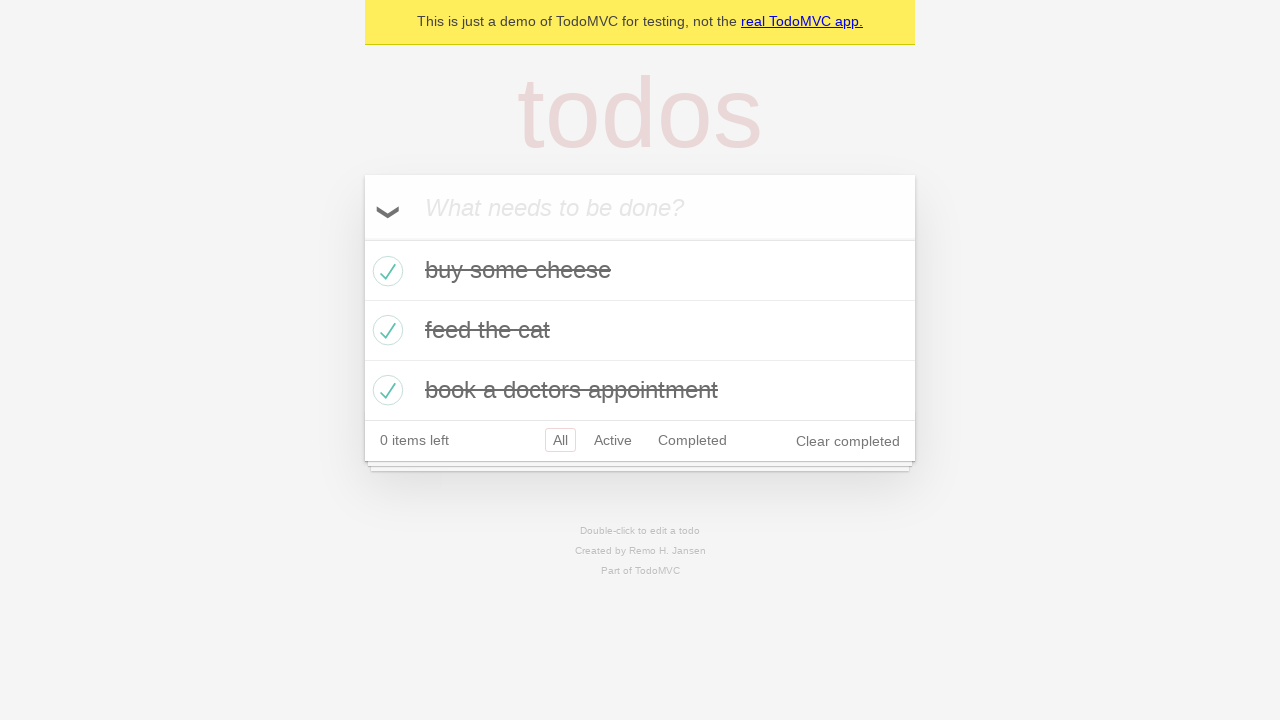

Unchecked first todo item at (385, 271) on internal:testid=[data-testid="todo-item"s] >> nth=0 >> internal:role=checkbox
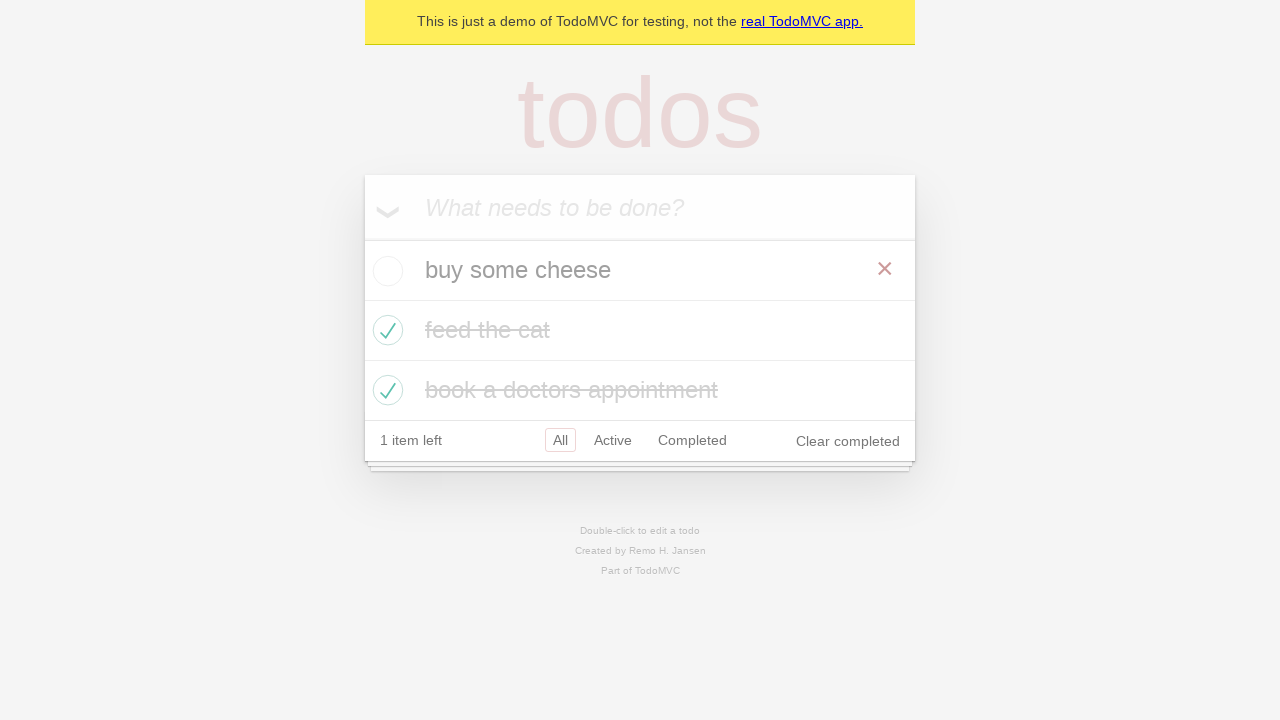

Re-checked first todo item at (385, 271) on internal:testid=[data-testid="todo-item"s] >> nth=0 >> internal:role=checkbox
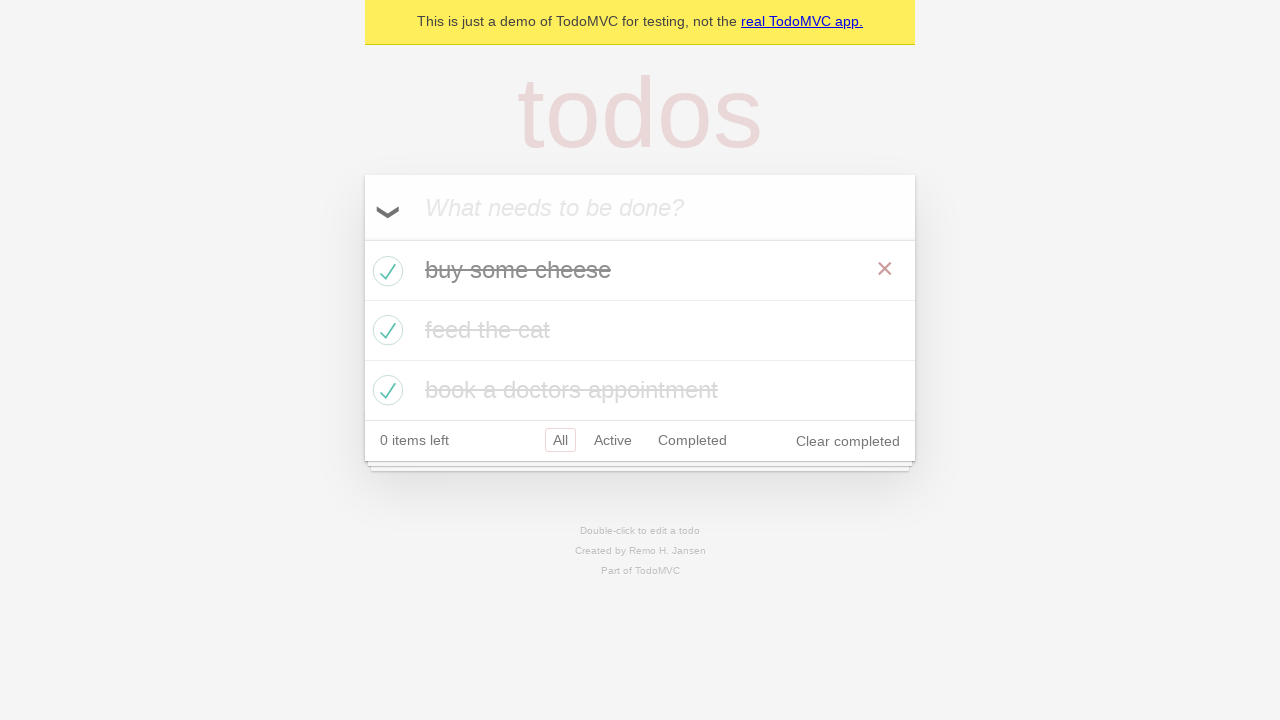

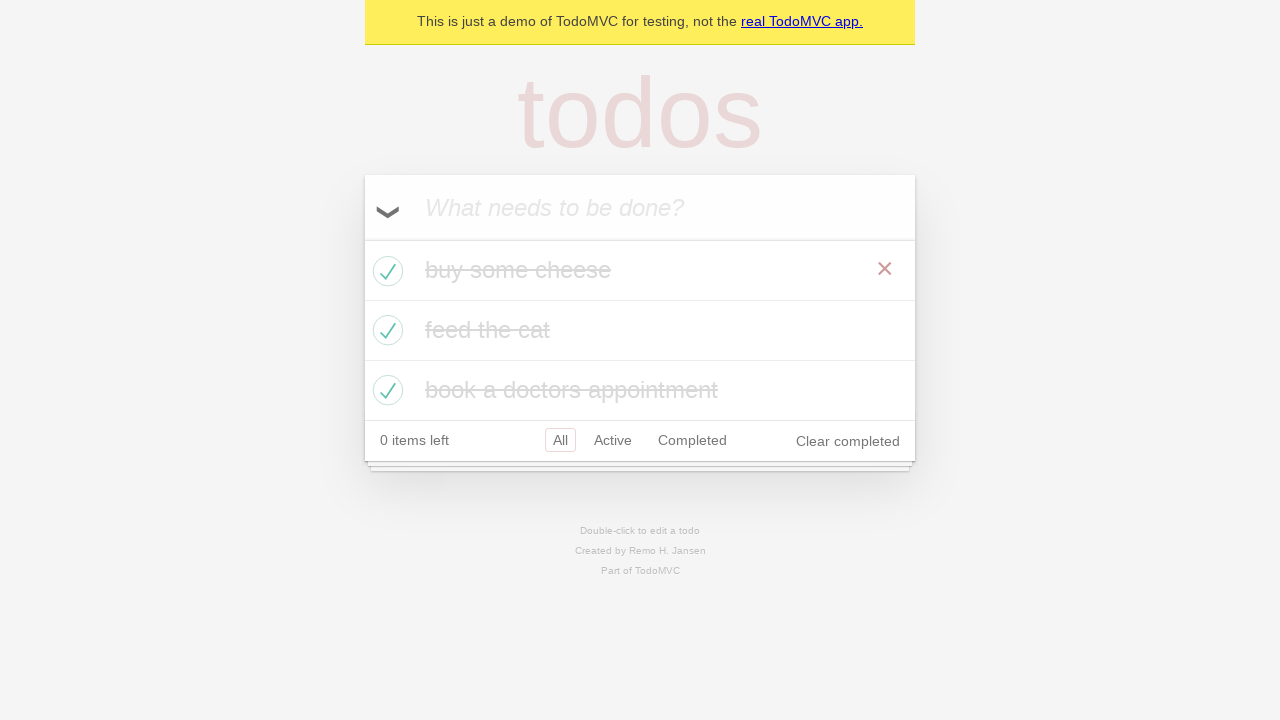